Navigates to Douban book tags page and clicks on the first tag link in the table to view books in that category

Starting URL: https://book.douban.com/tag/

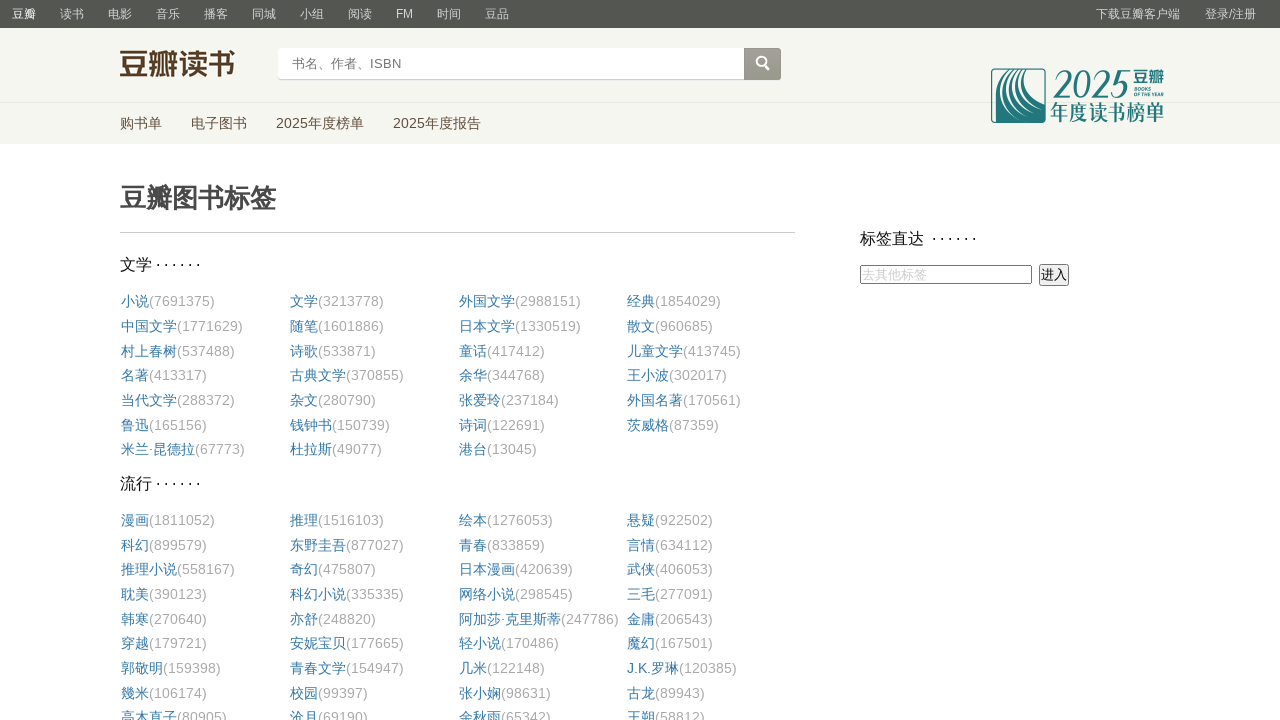

Waited for tag links container to load on Douban book tags page
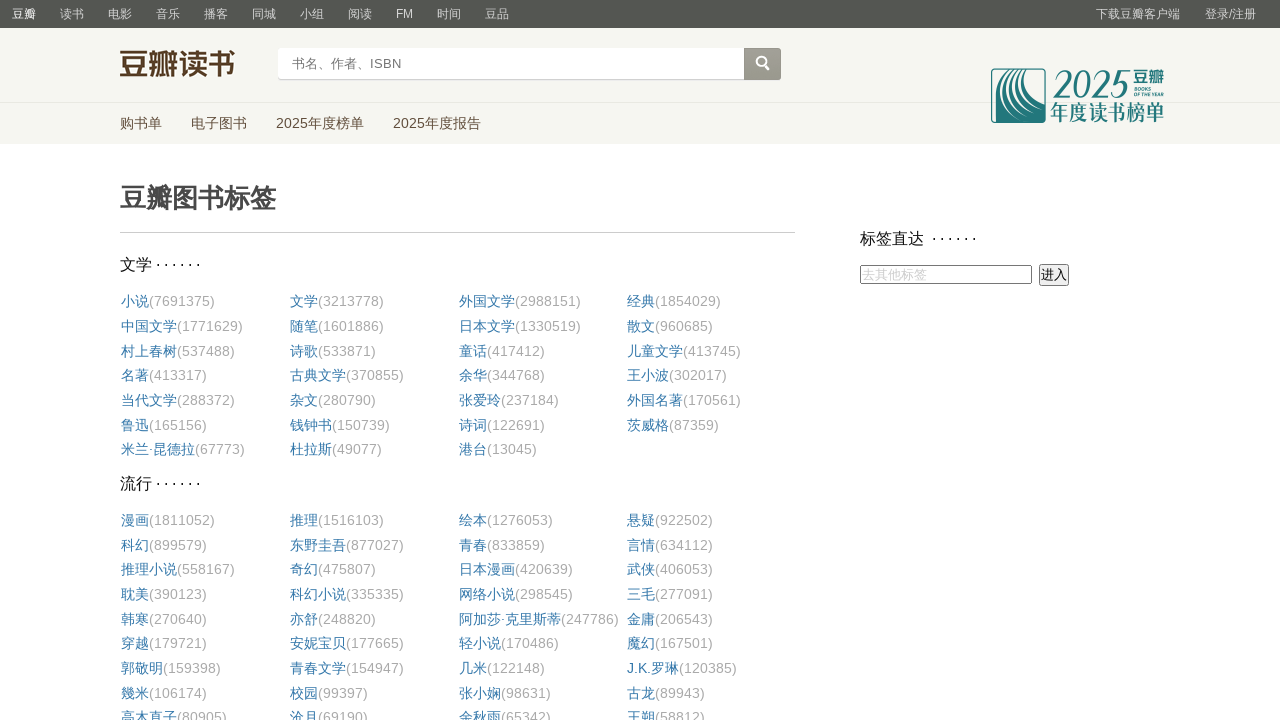

Clicked on the first tag link (小说/Novel) in the table at (135, 301) on #content > div > div.article > div:nth-child(2) > div:nth-child(1) > table > tbo
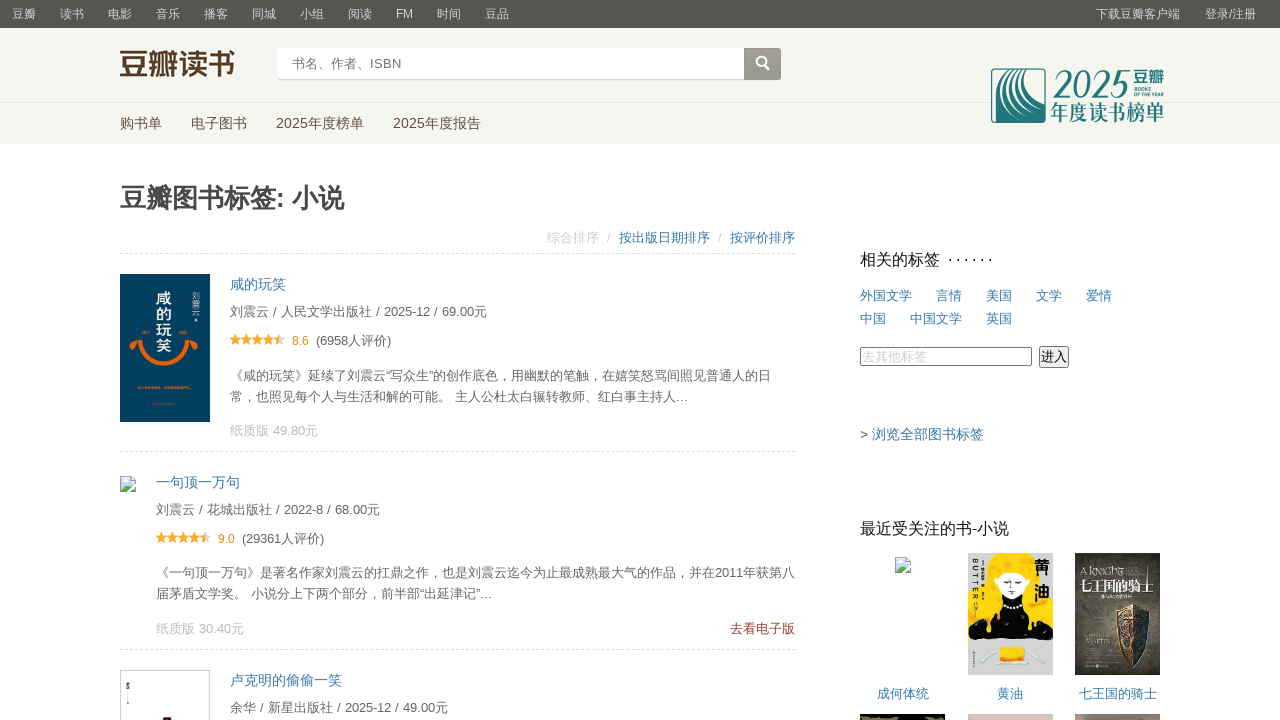

Waited for navigation to complete and page to fully load
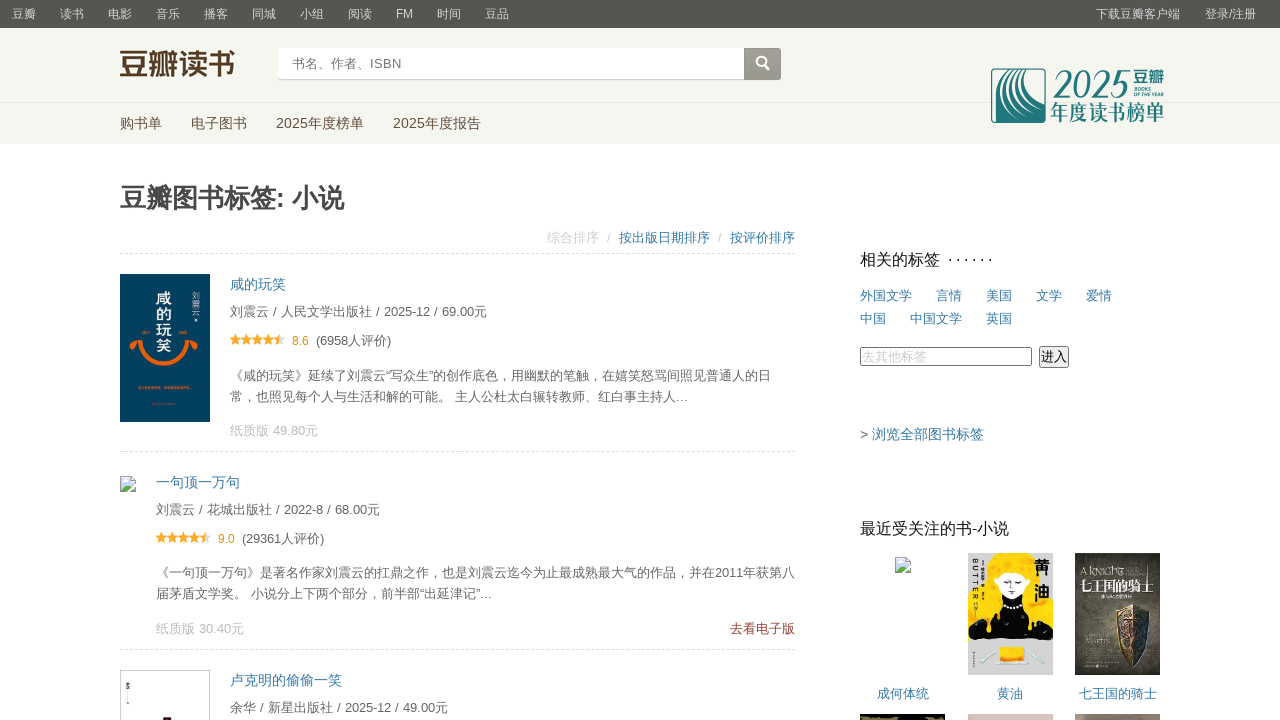

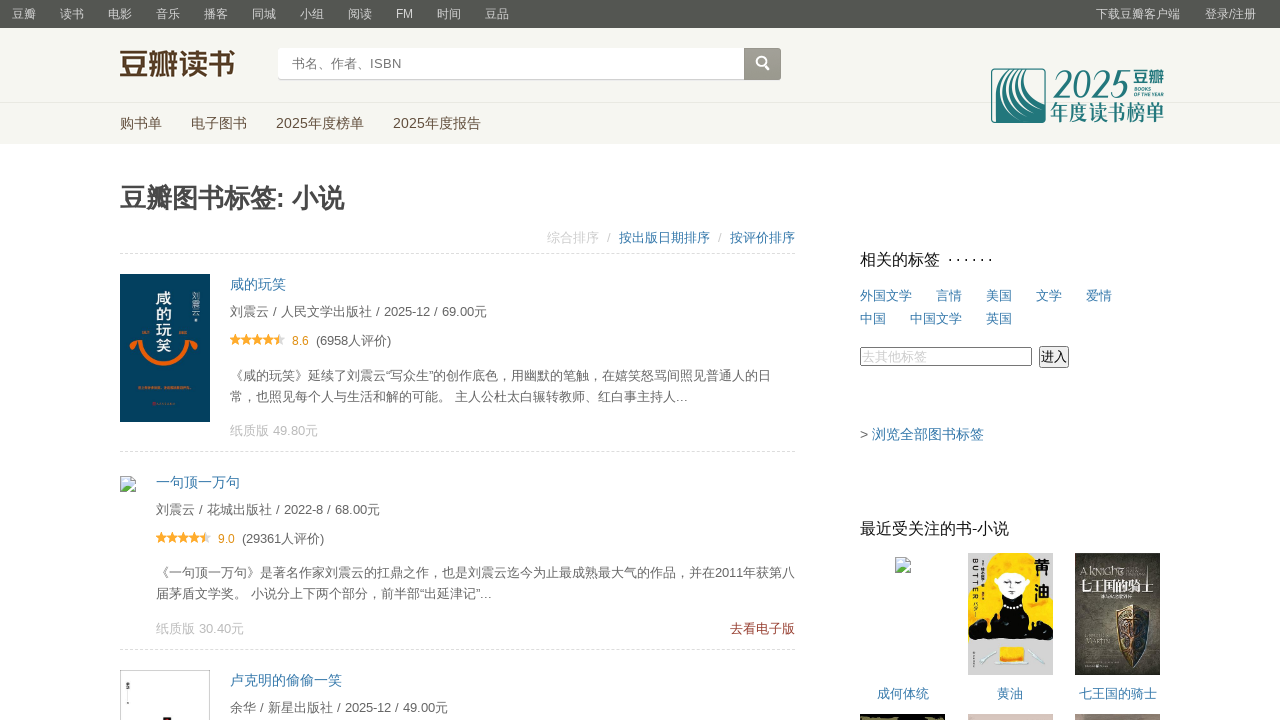